Tests the Disappearing Elements page on the-internet.herokuapp.com by navigating to it, verifying the header and paragraph text are displayed, and clicking through various navigation tabs (Home, About, Contact Us, Portfolio) with back navigation.

Starting URL: https://the-internet.herokuapp.com/

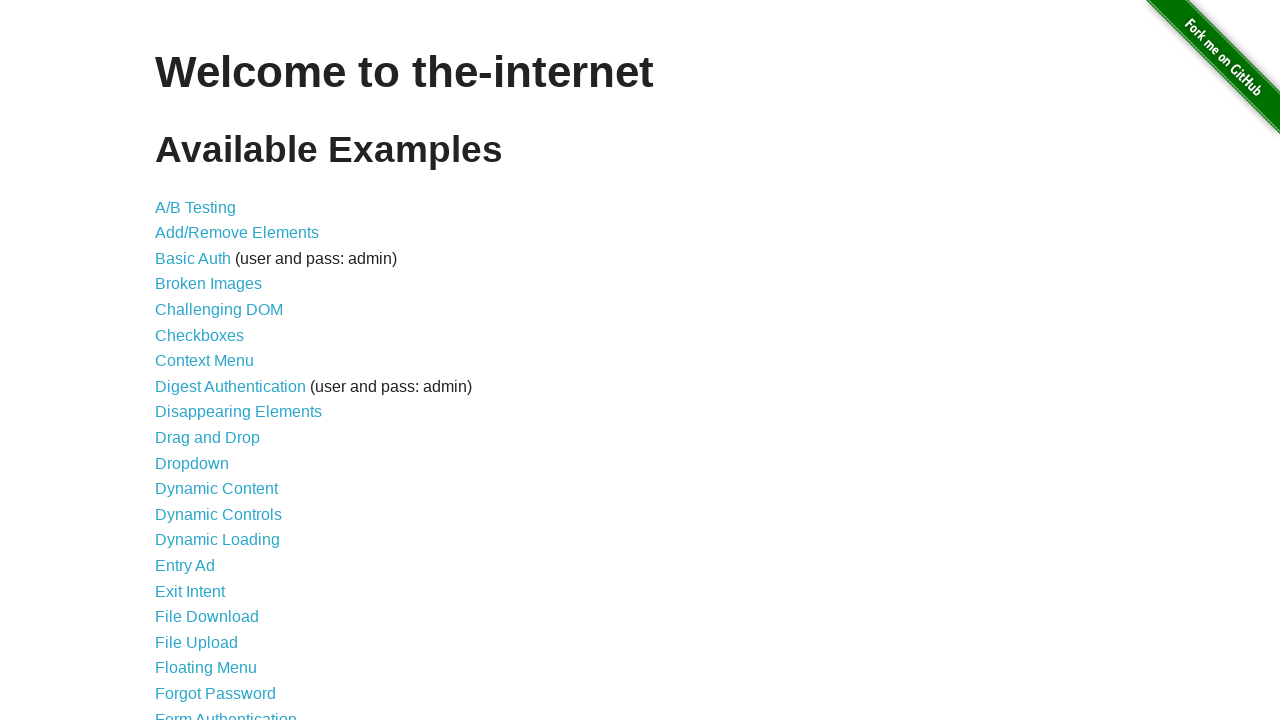

Clicked on Disappearing Elements link at (238, 412) on a[href='/disappearing_elements']
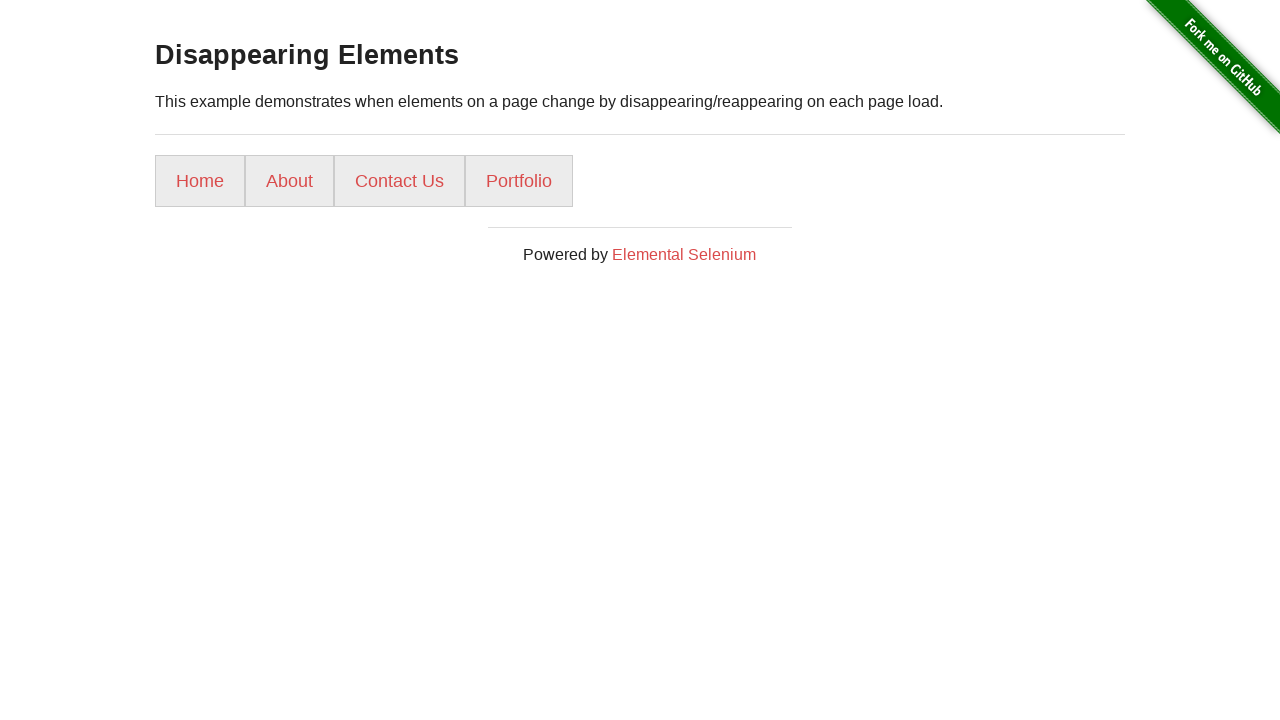

Disappearing Elements page loaded and header element appeared
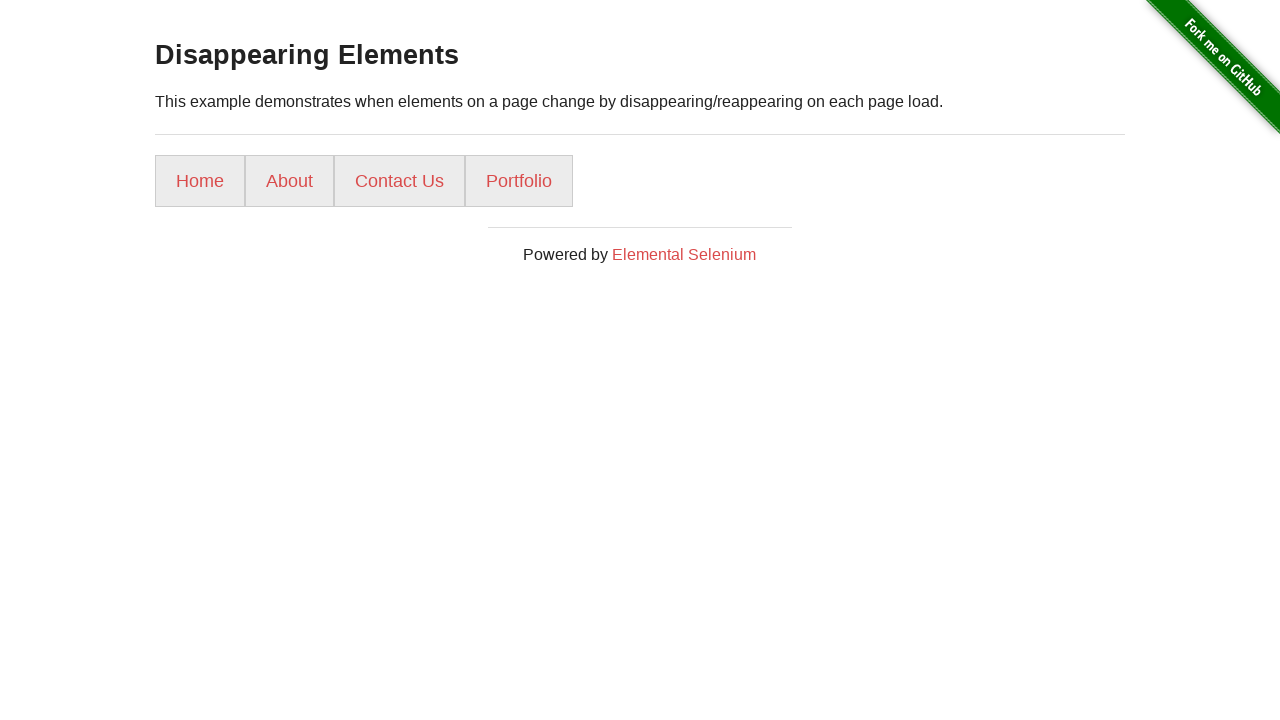

Verified header text is visible
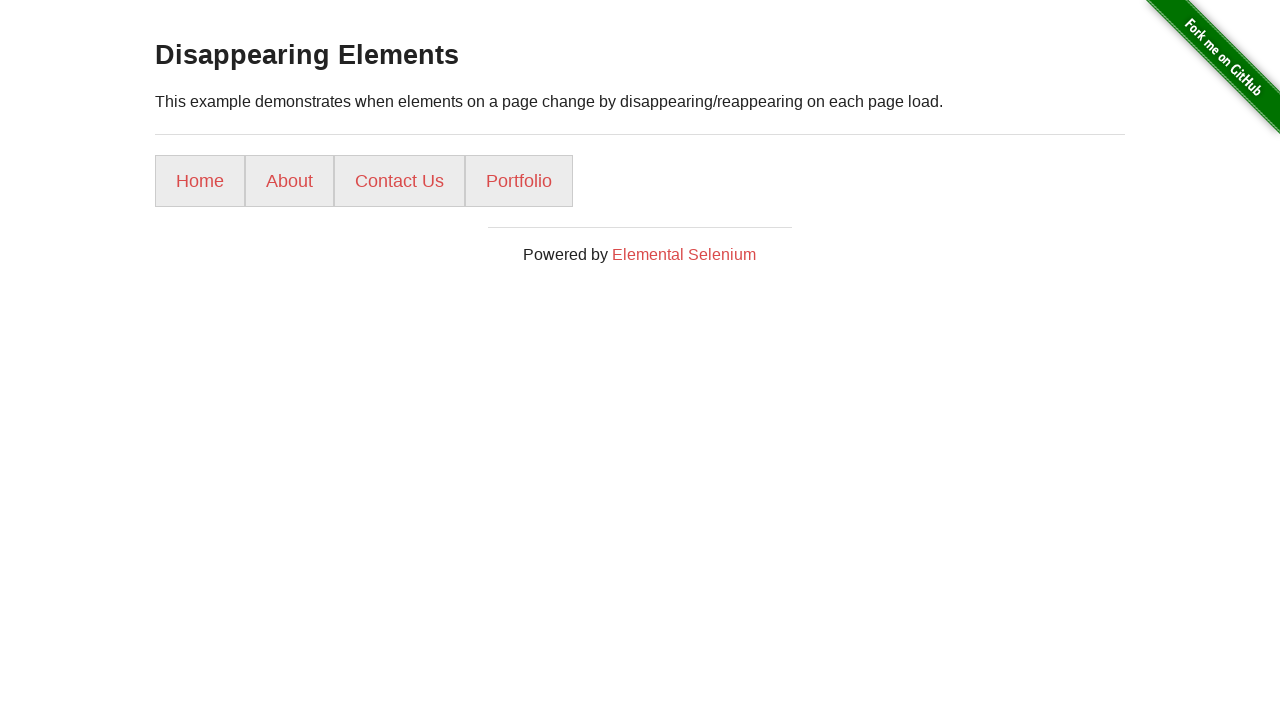

Verified paragraph text is visible
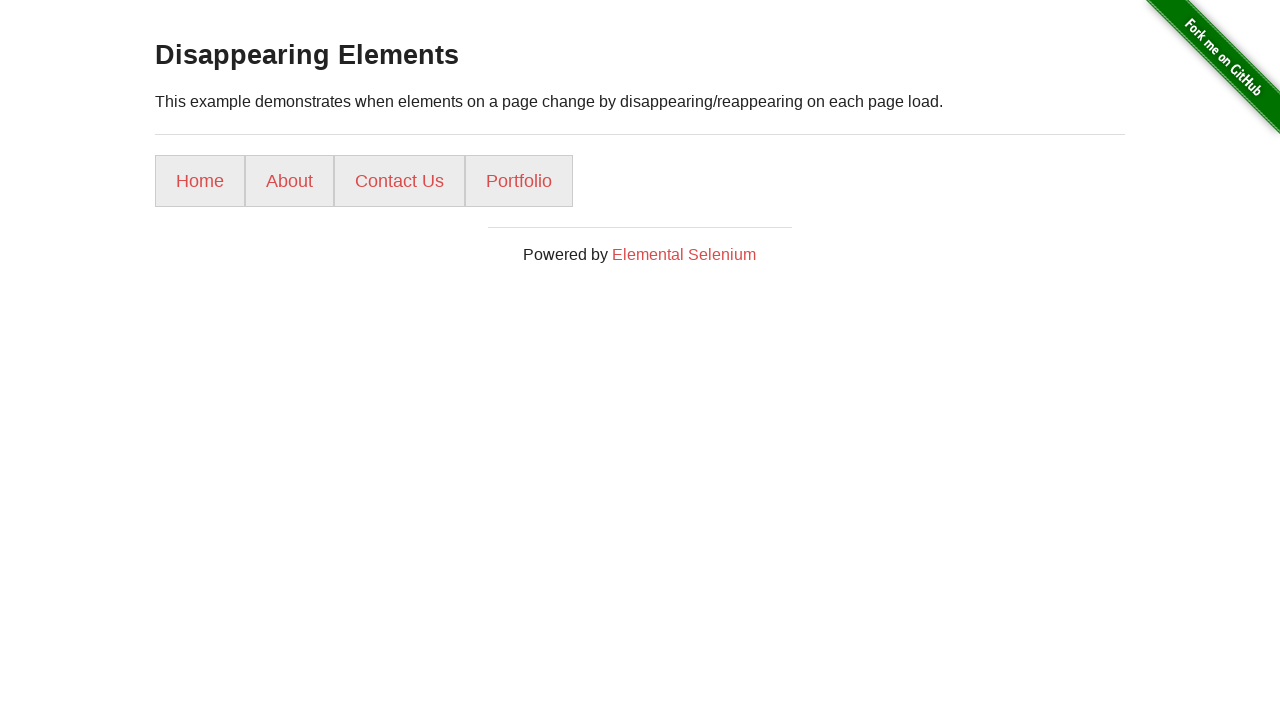

Clicked Home tab at (200, 181) on li a:has-text('Home')
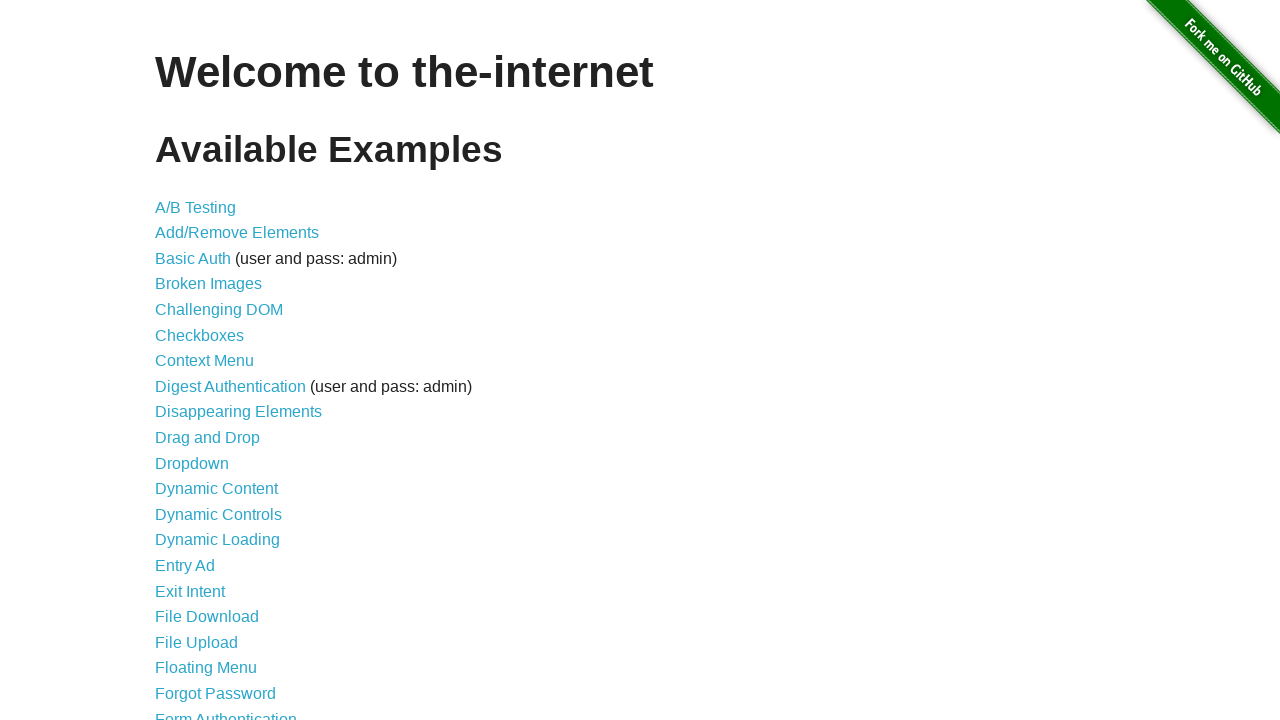

Navigated back from Home tab
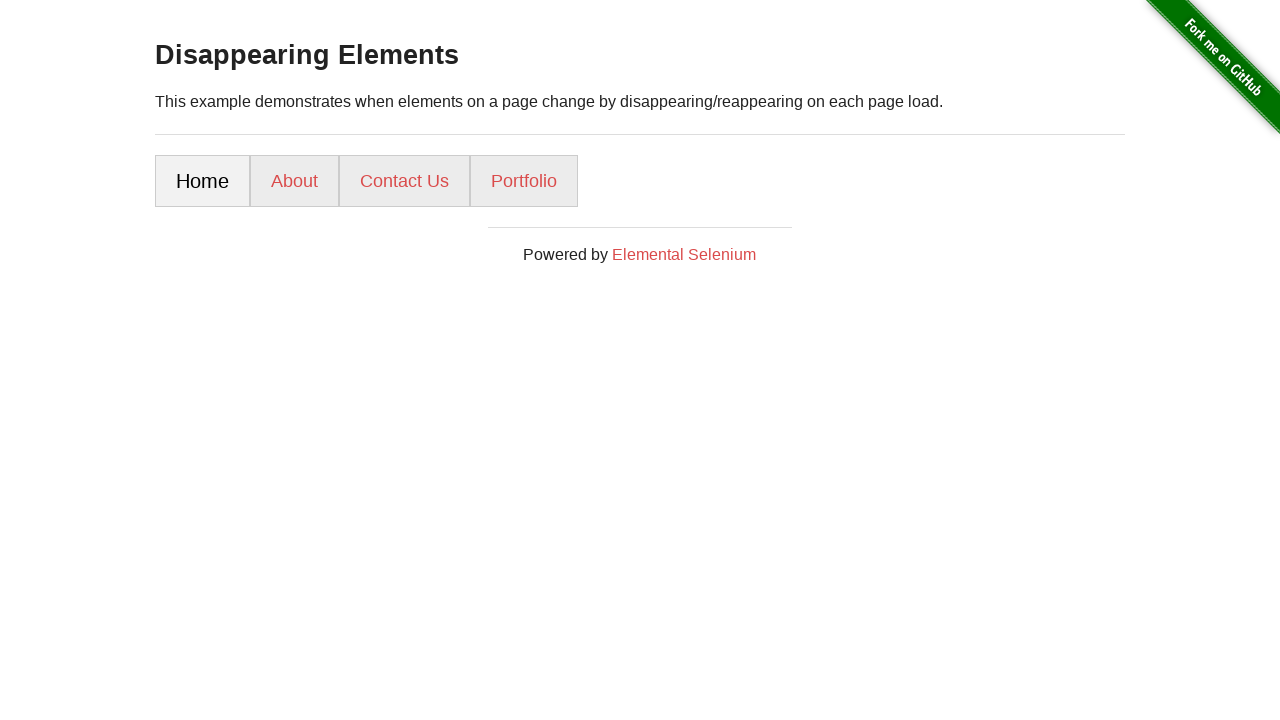

Clicked About tab at (294, 181) on li a:has-text('About')
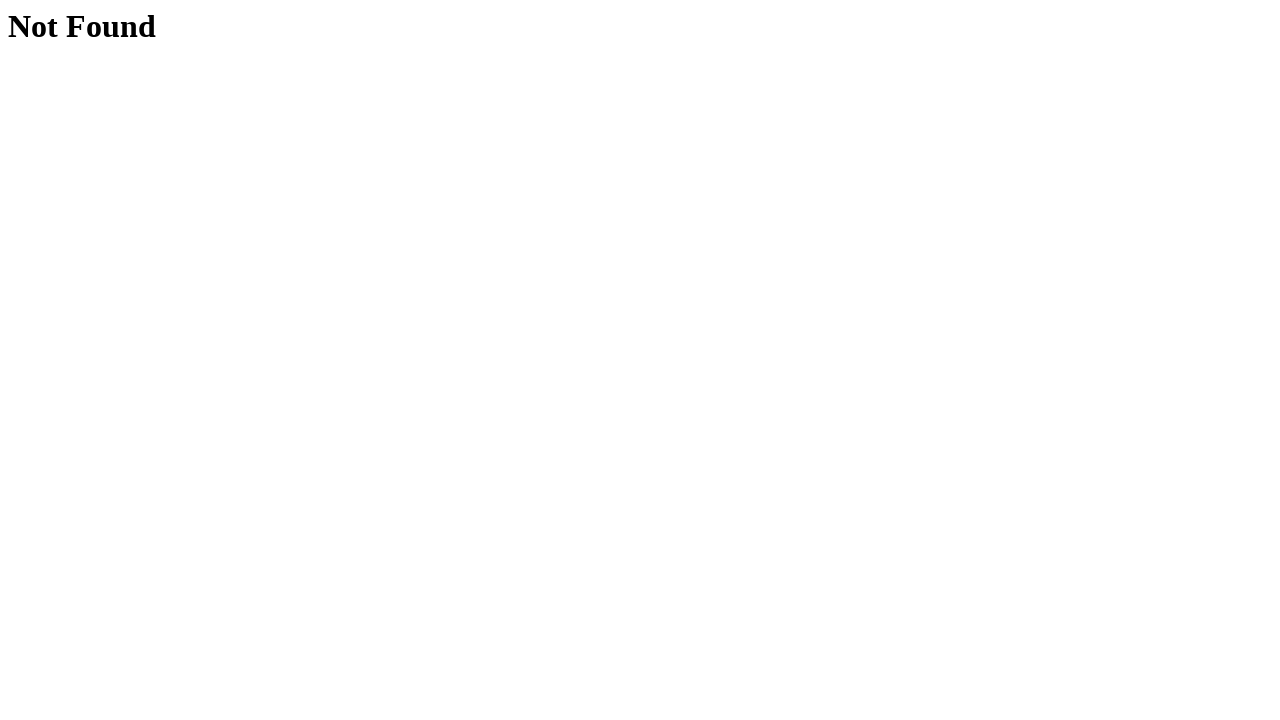

Navigated back from About tab
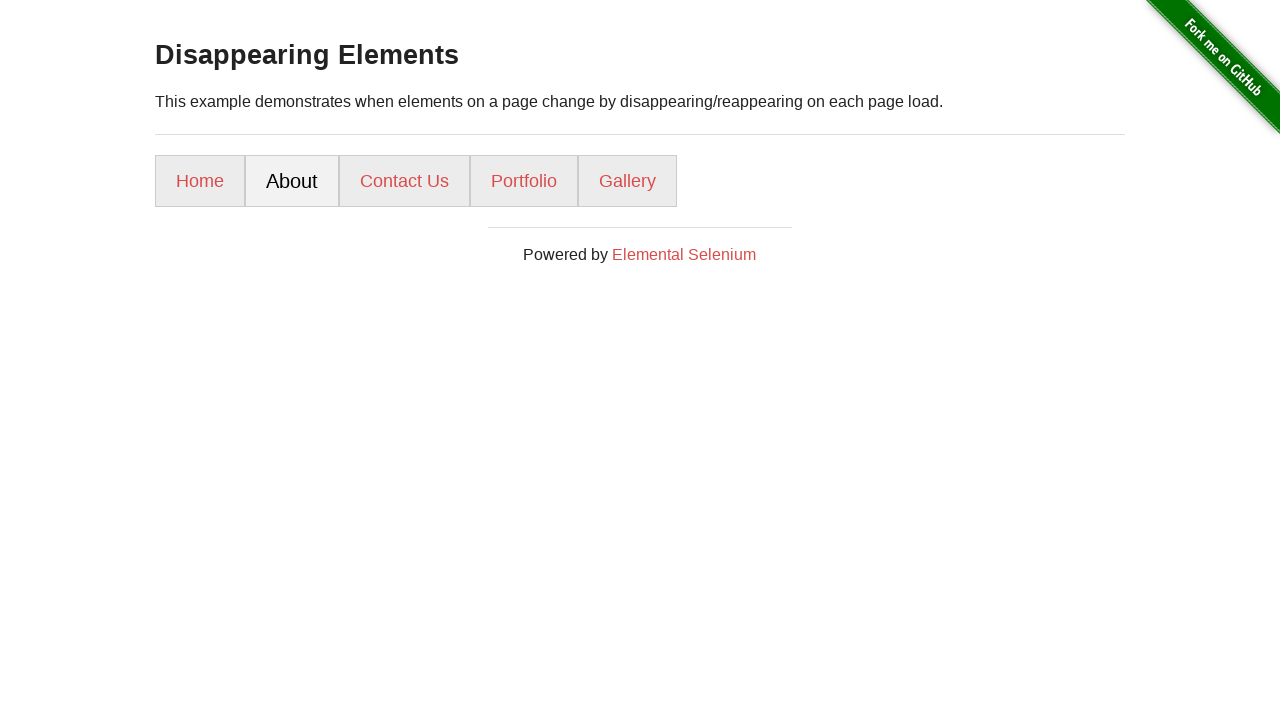

Clicked Contact Us tab at (404, 181) on li a:has-text('Contact Us')
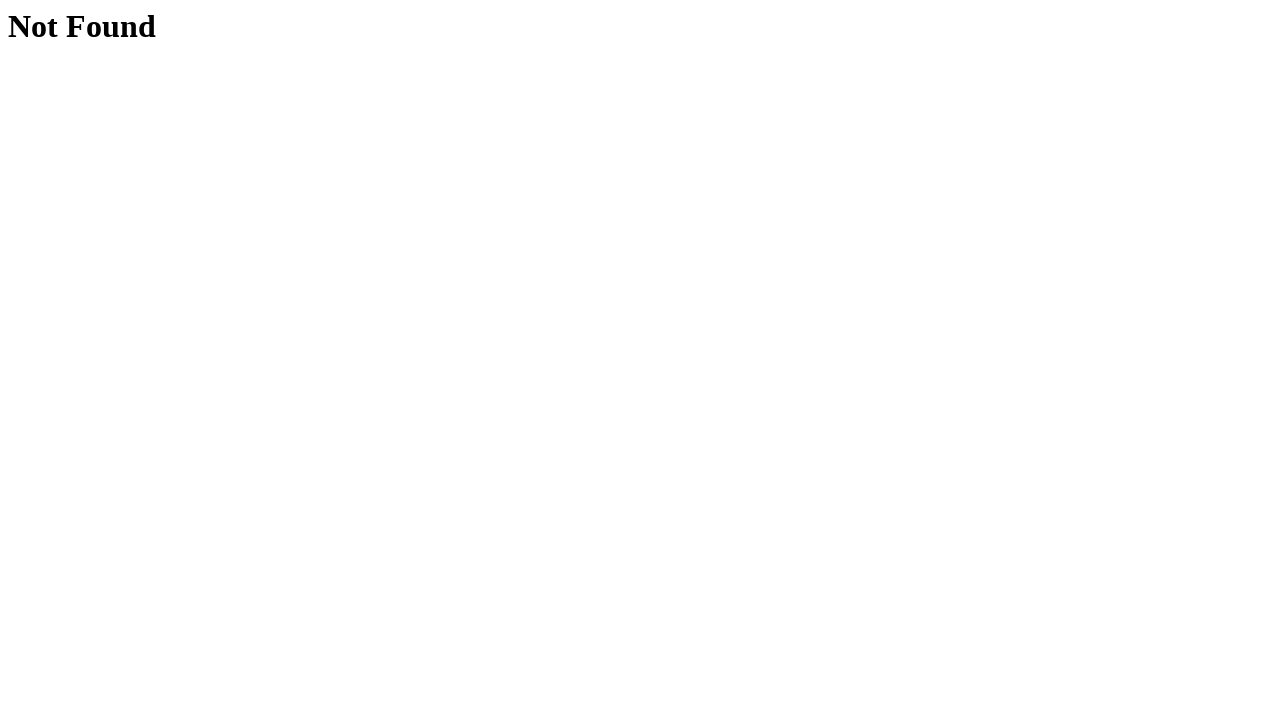

Navigated back from Contact Us tab
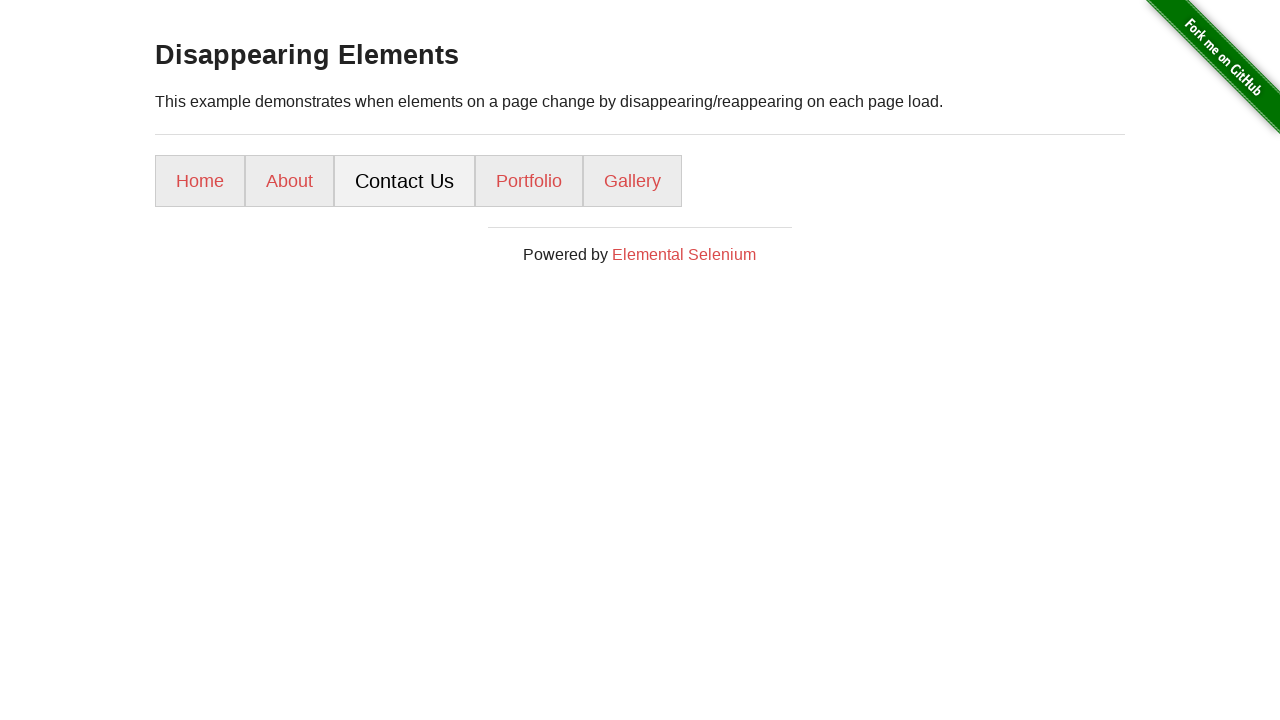

Clicked Portfolio tab at (529, 181) on li a:has-text('Portfolio')
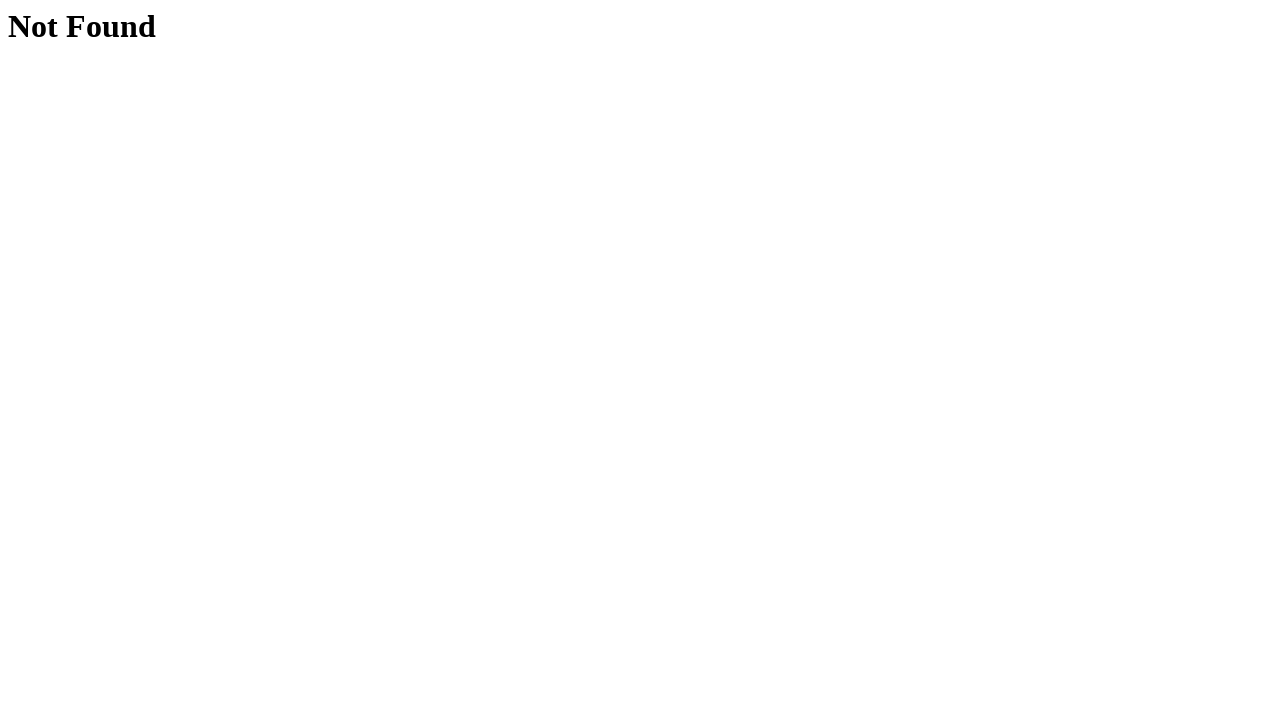

Navigated back from Portfolio tab
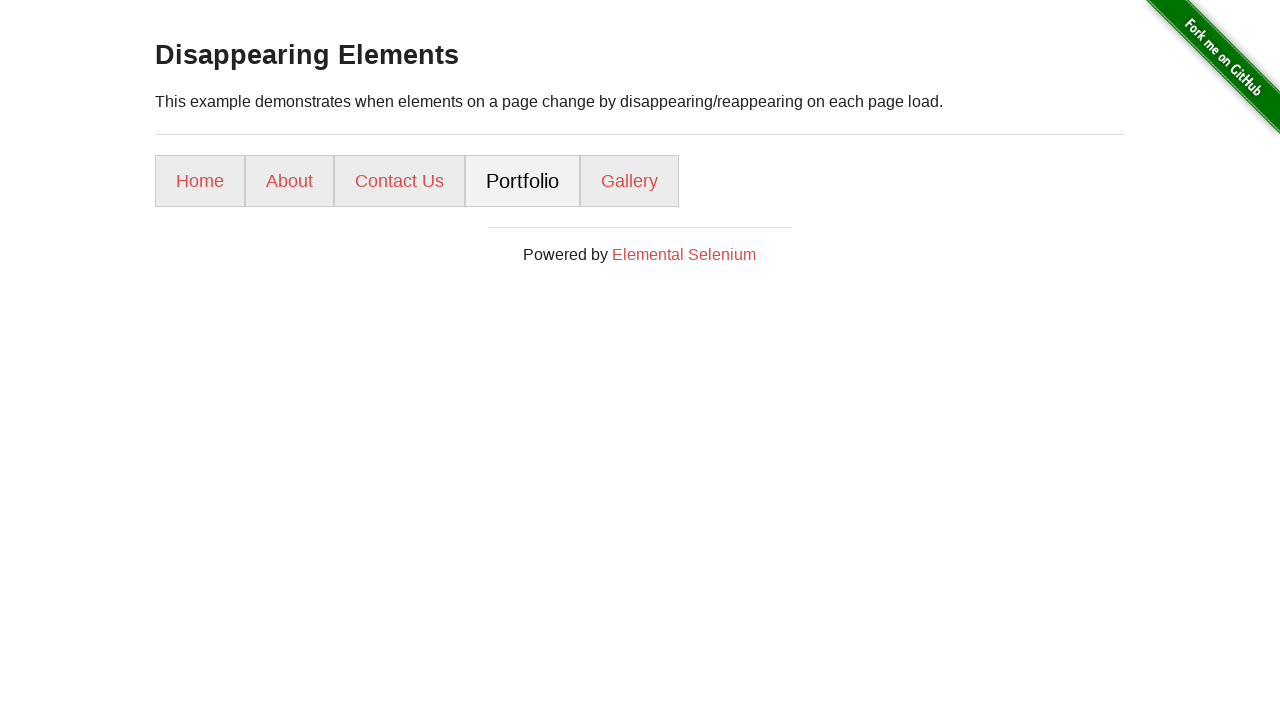

Navigated back to main page
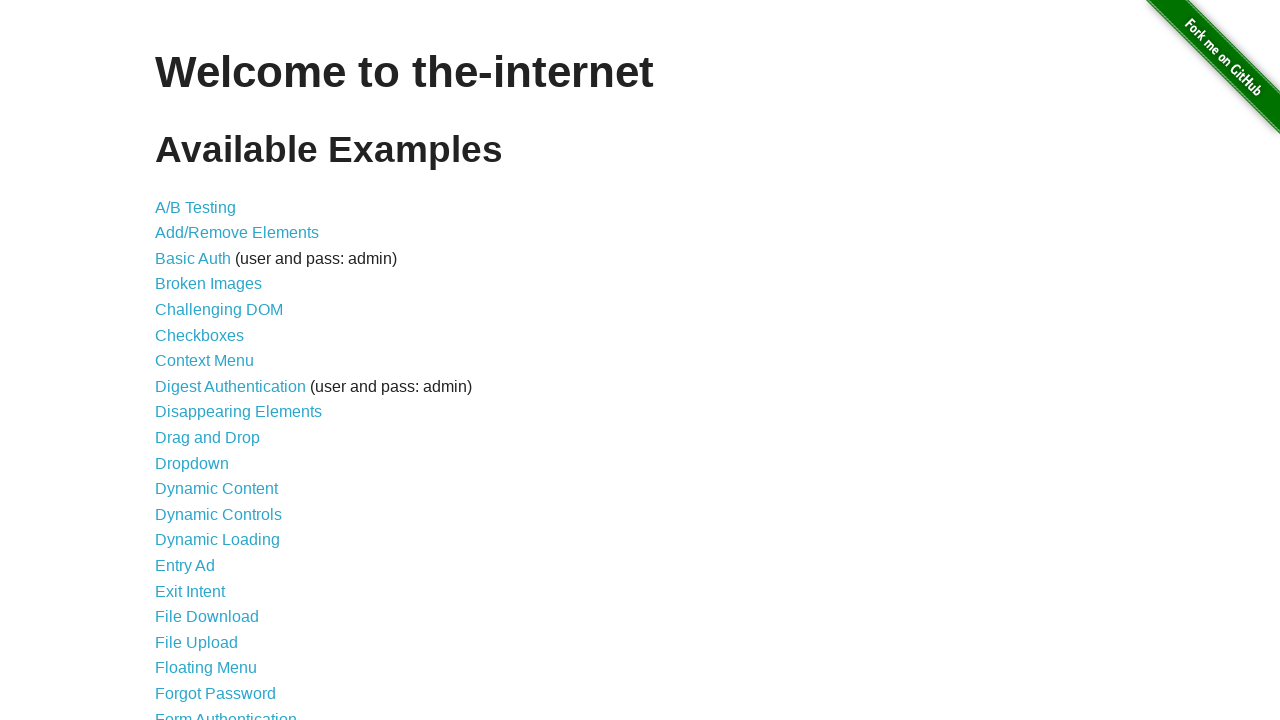

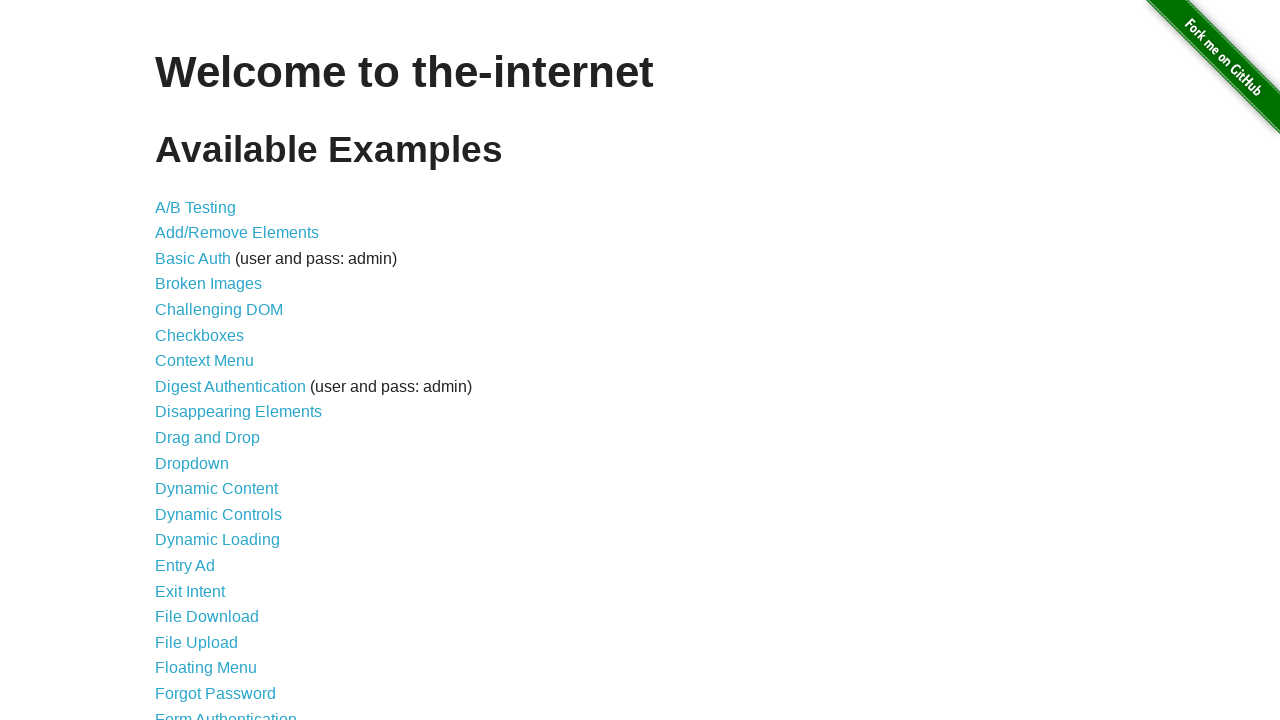